Basic browser test that navigates to the Sauce Demo website and maximizes the browser window to verify the page loads successfully.

Starting URL: https://www.saucedemo.com/

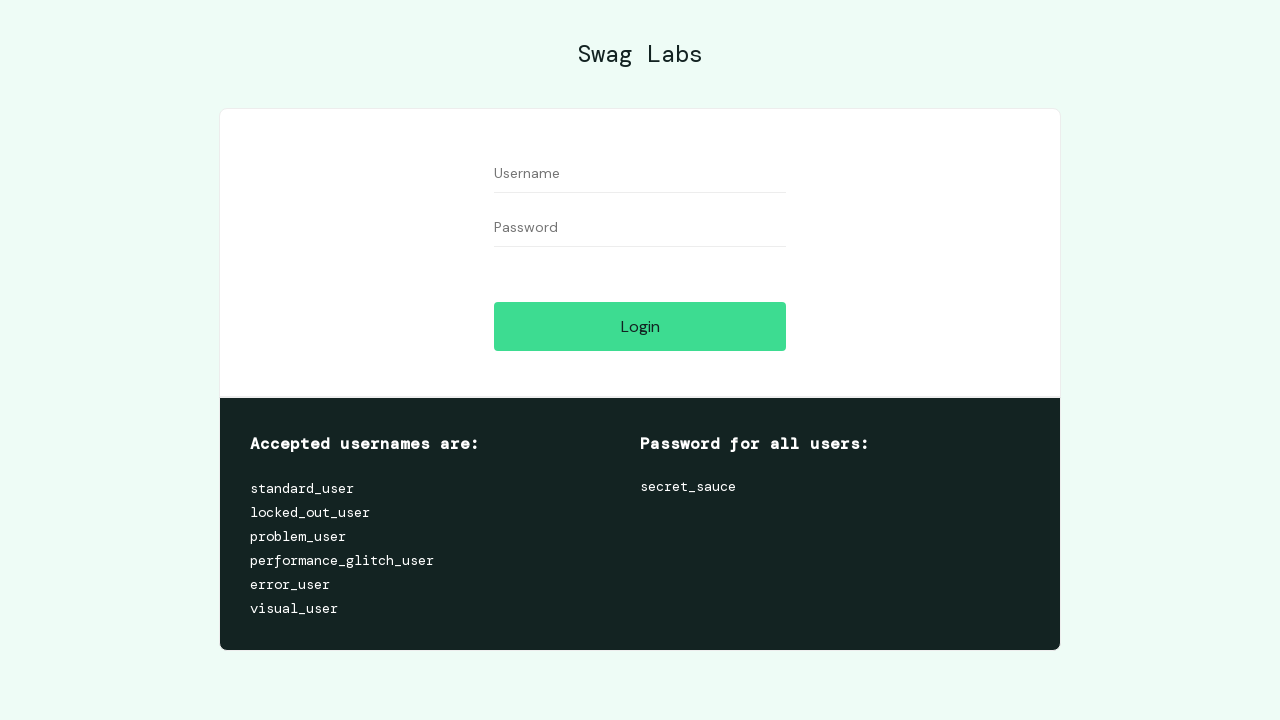

Set browser viewport to 1920x1080
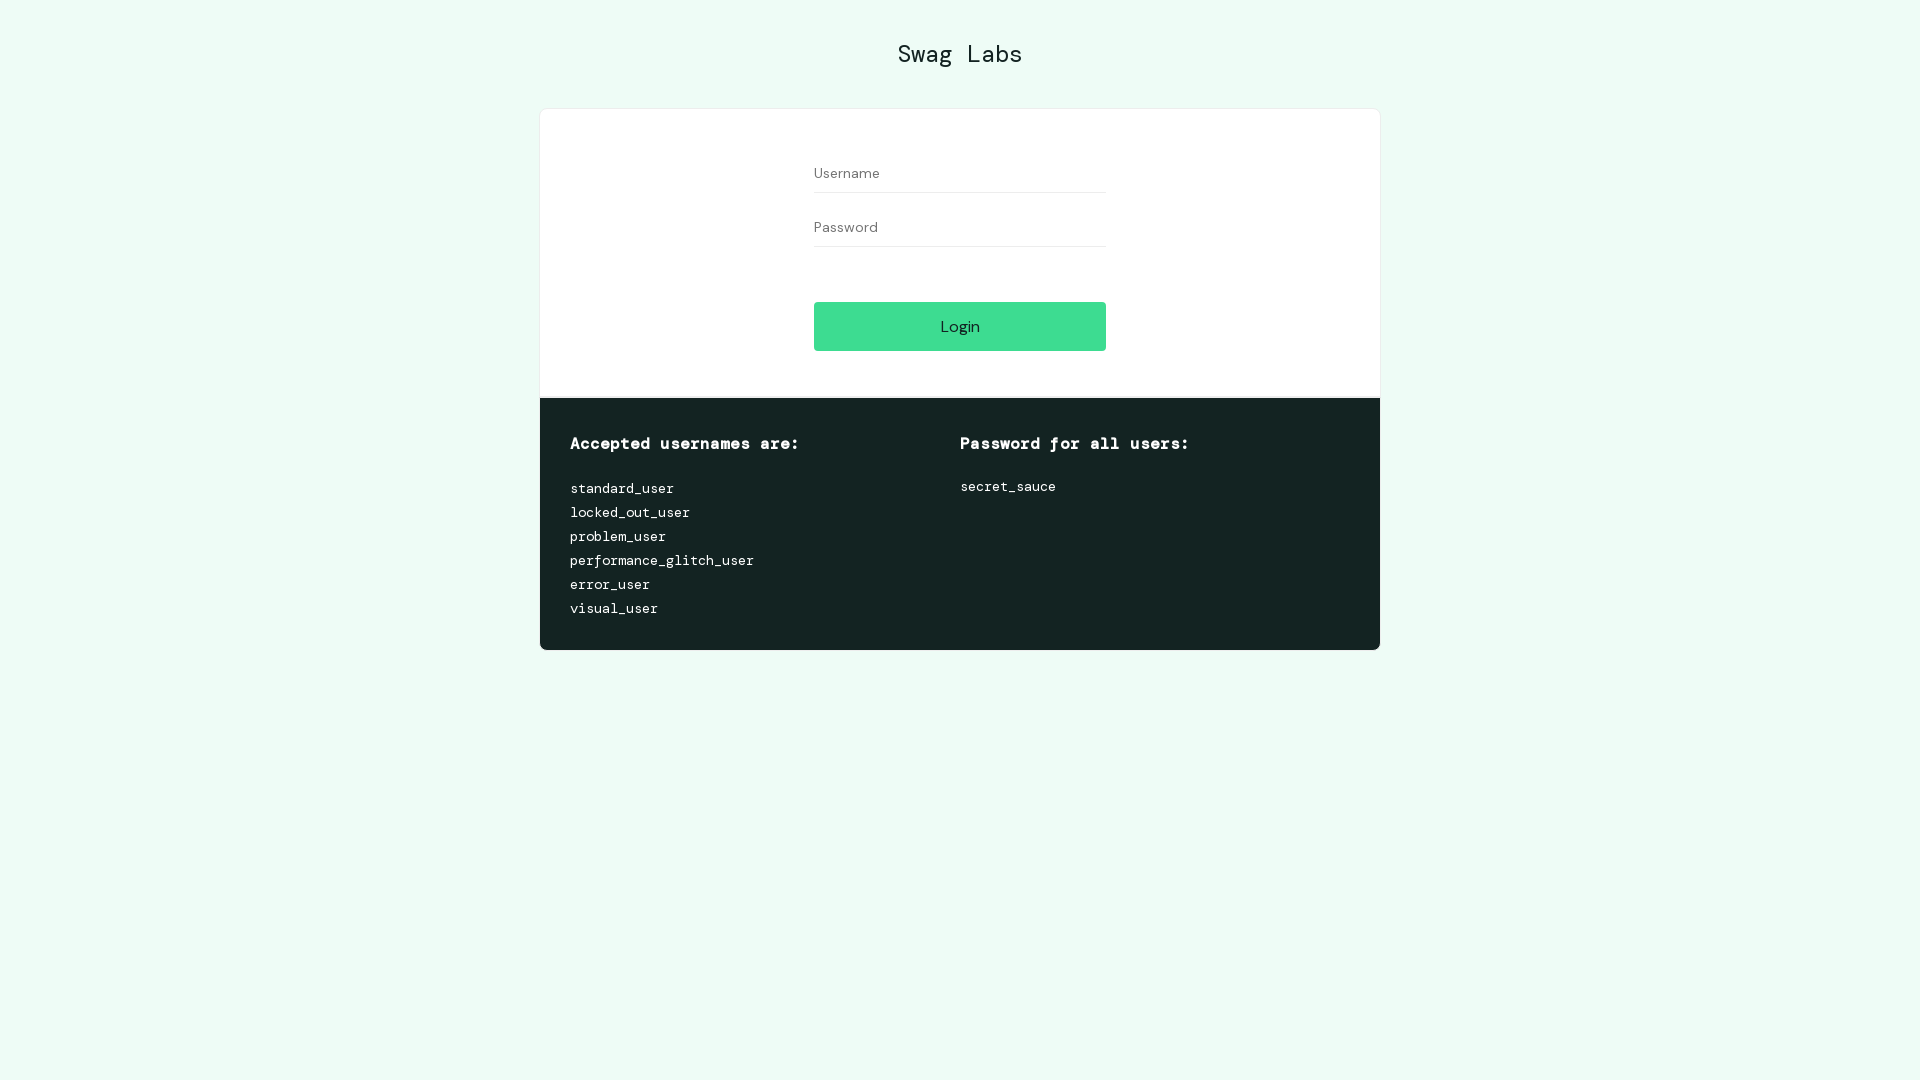

Page loaded successfully - DOM content ready
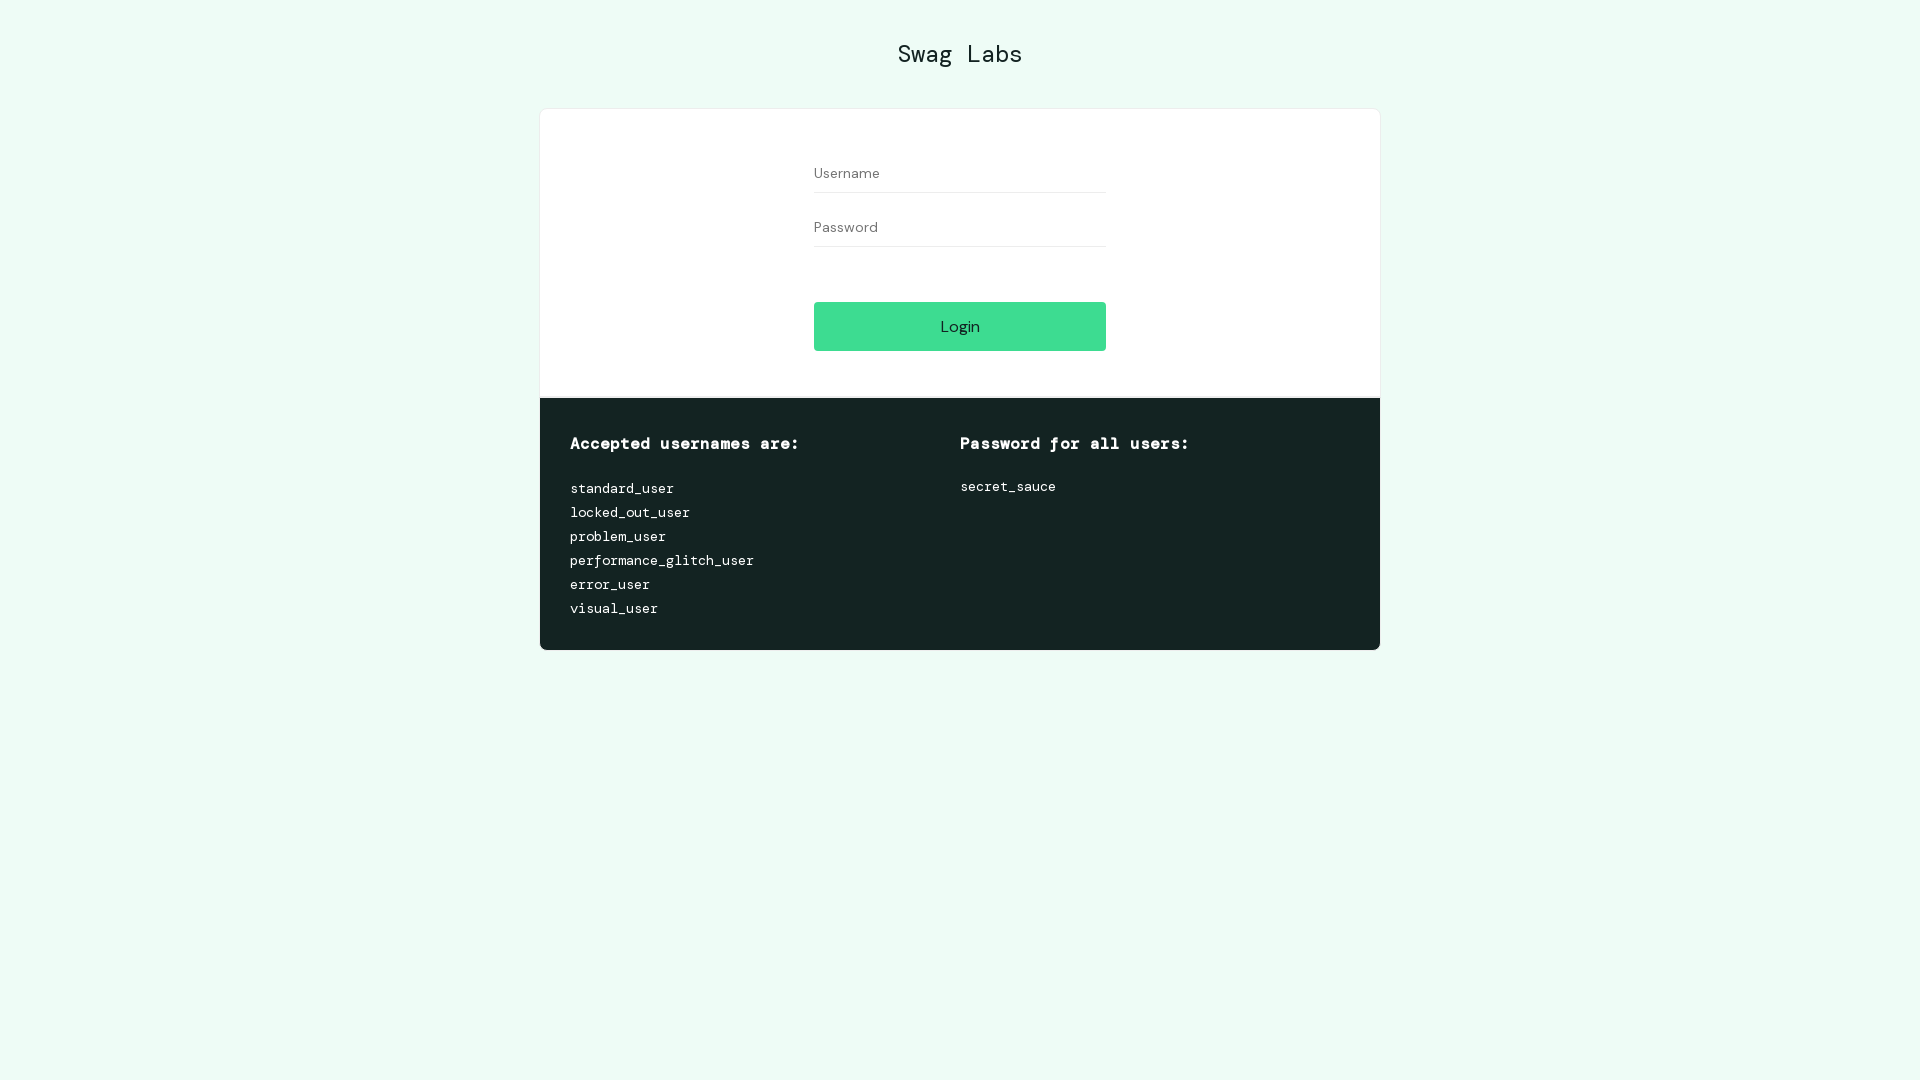

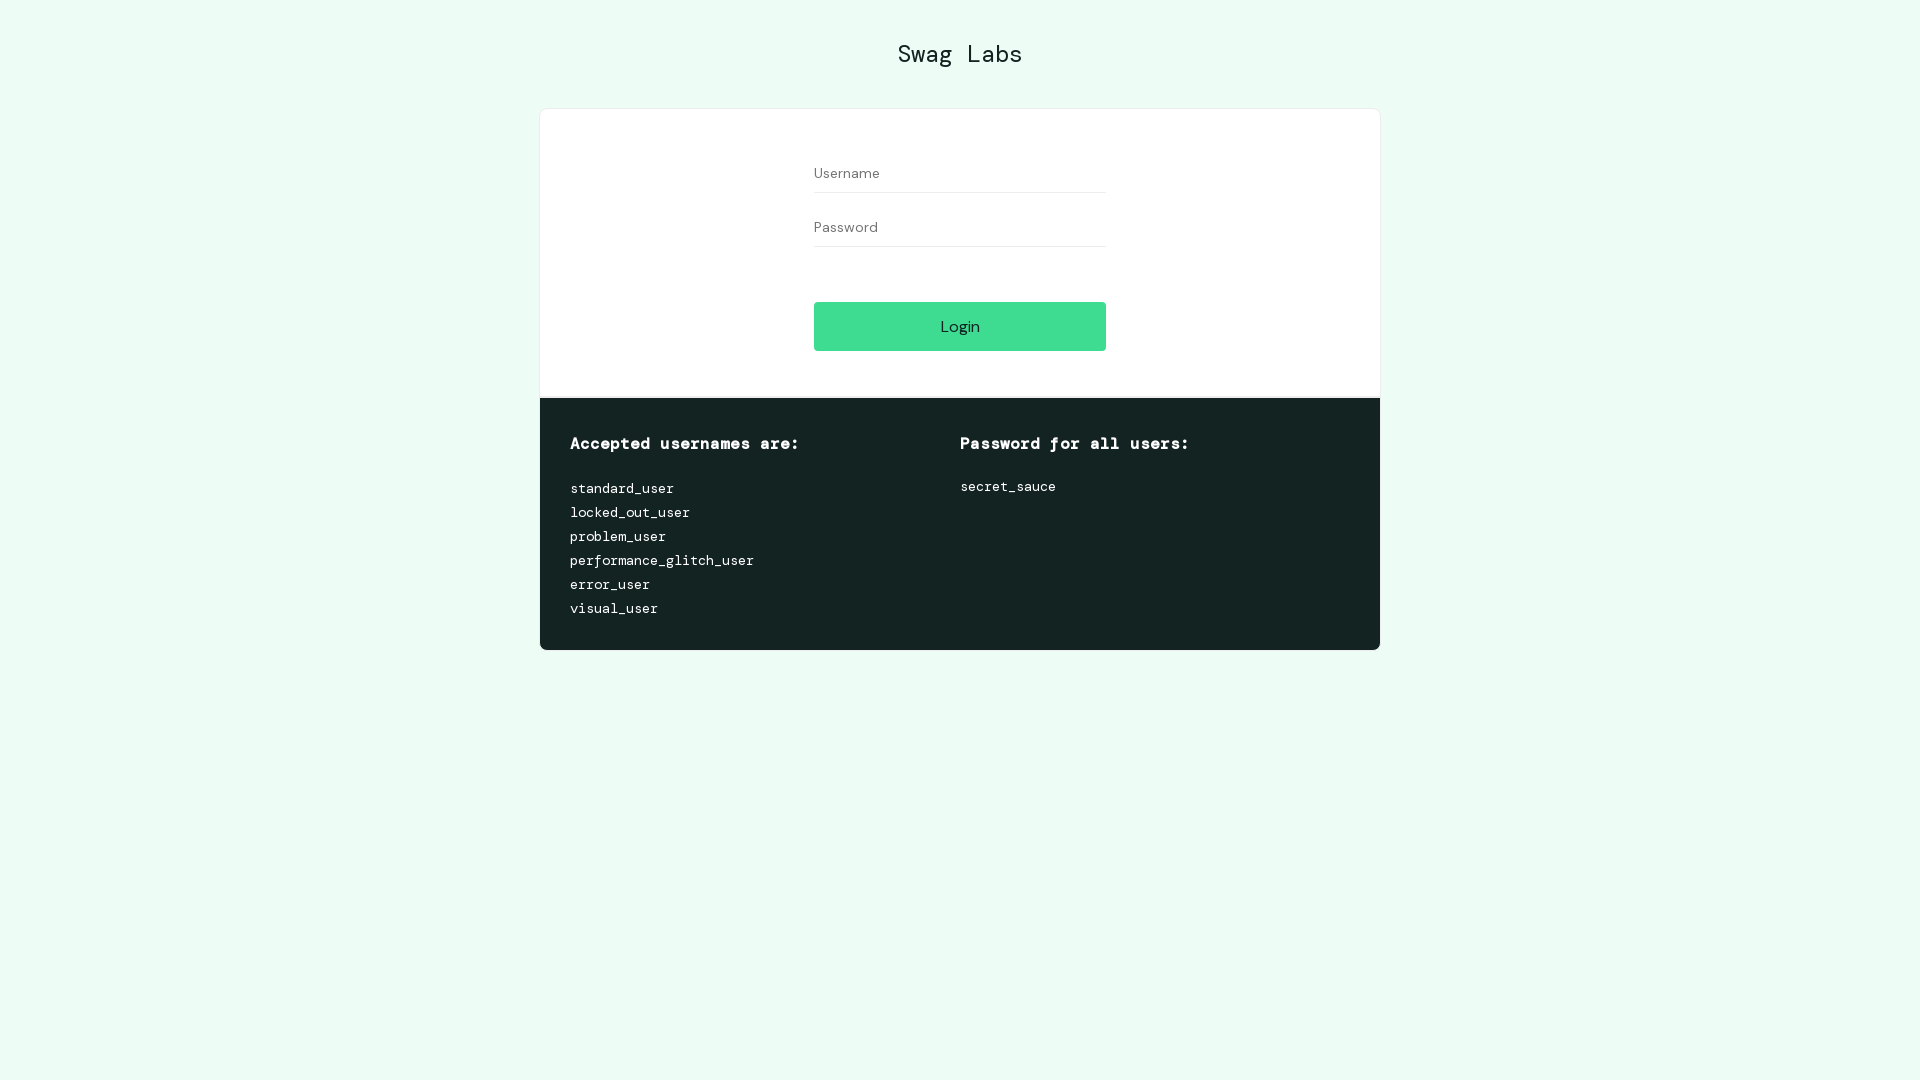